Tests that entered text is trimmed when saving edits

Starting URL: https://demo.playwright.dev/todomvc

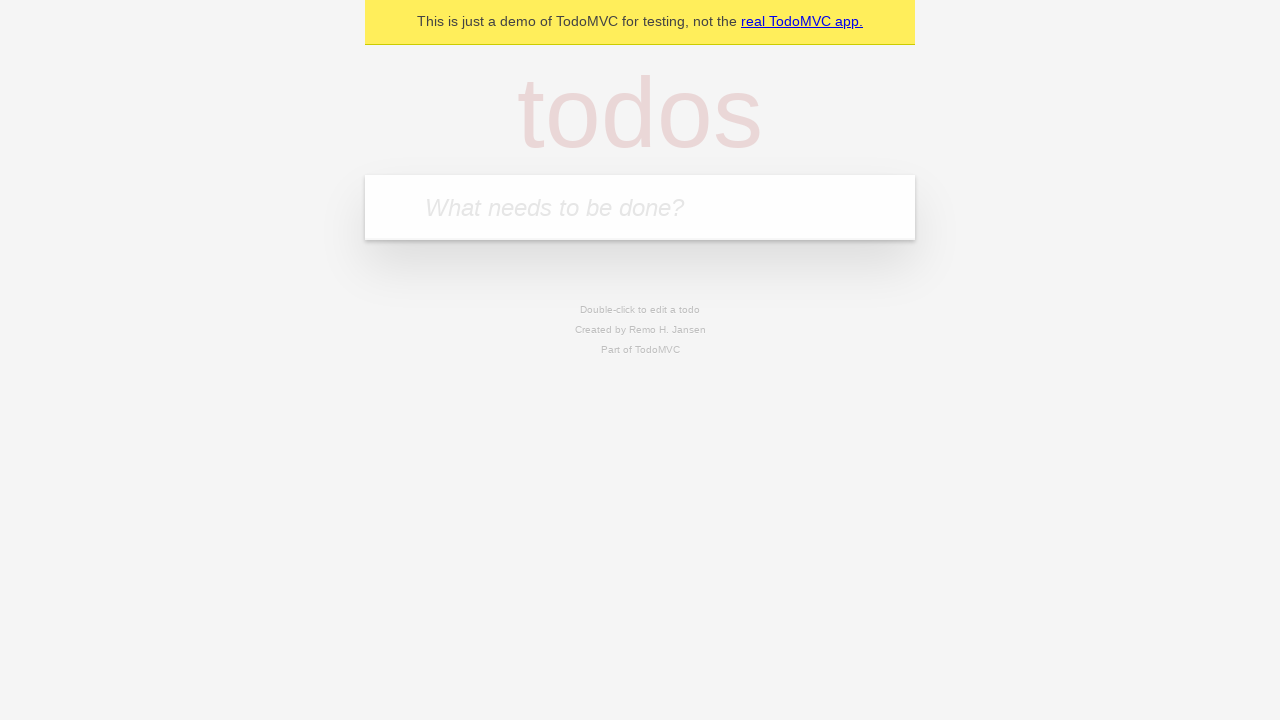

Filled new todo field with 'buy some cheese' on .new-todo
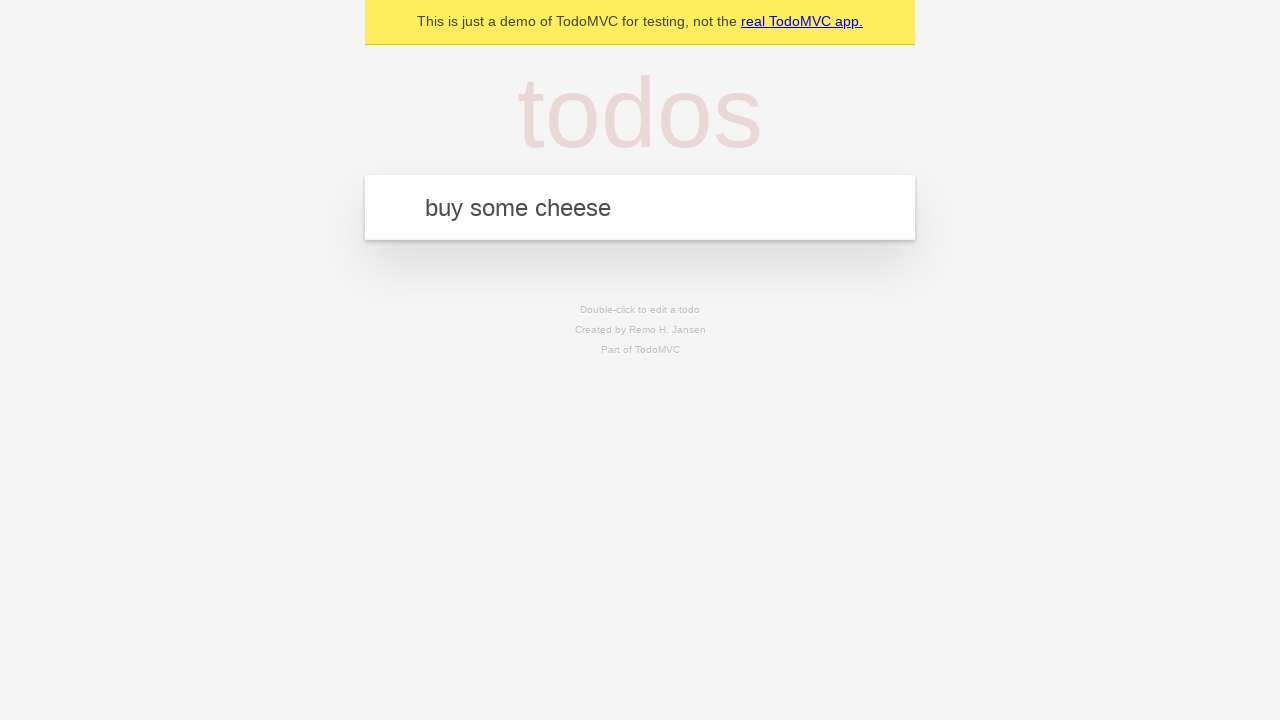

Pressed Enter to create first todo item on .new-todo
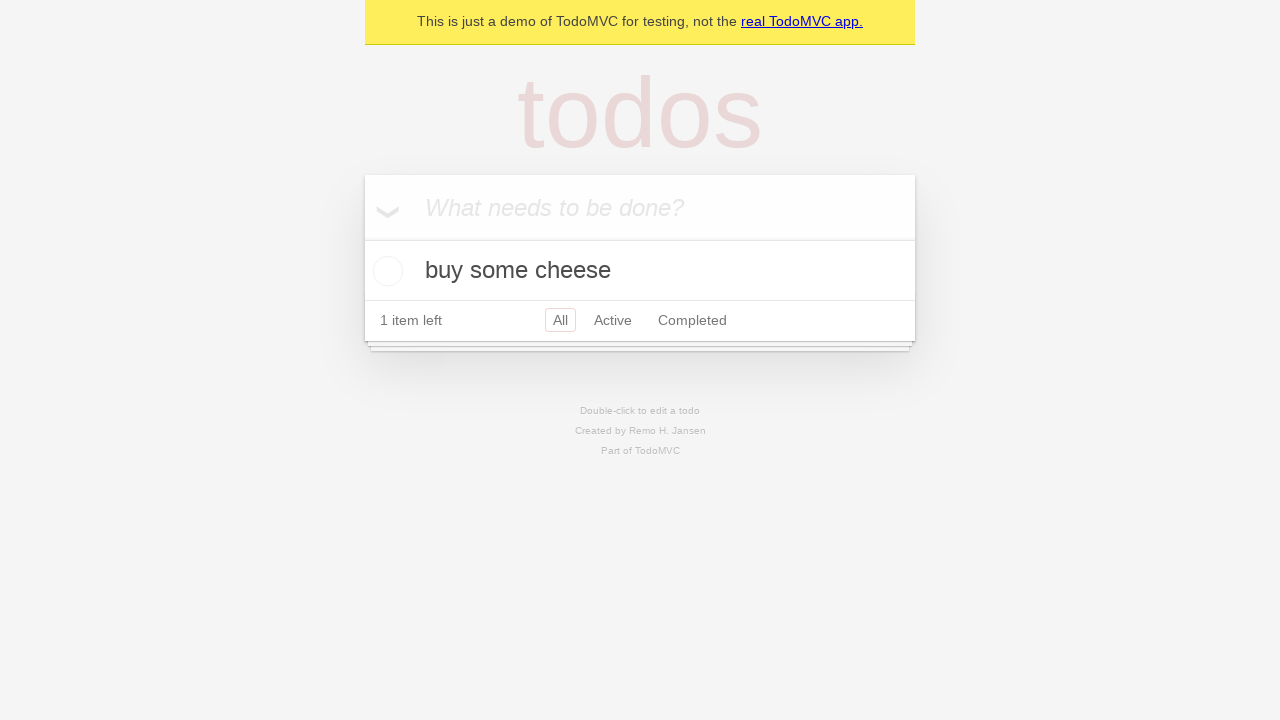

Filled new todo field with 'feed the cat' on .new-todo
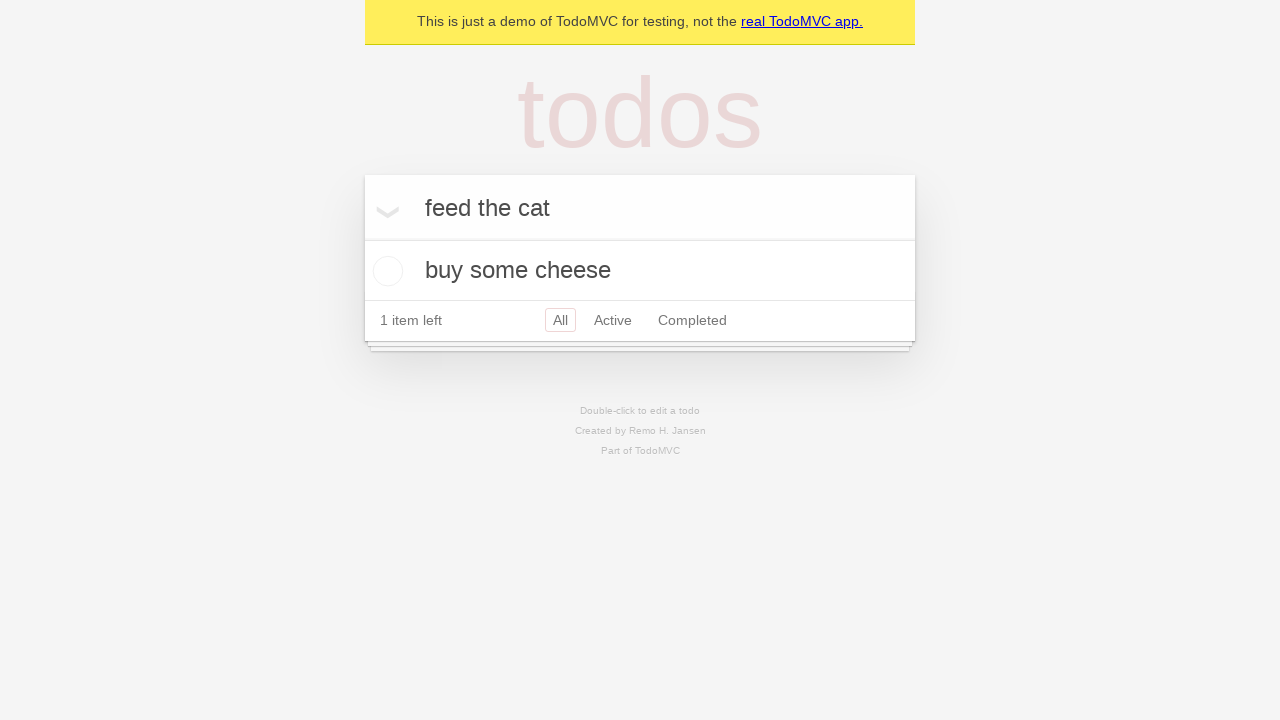

Pressed Enter to create second todo item on .new-todo
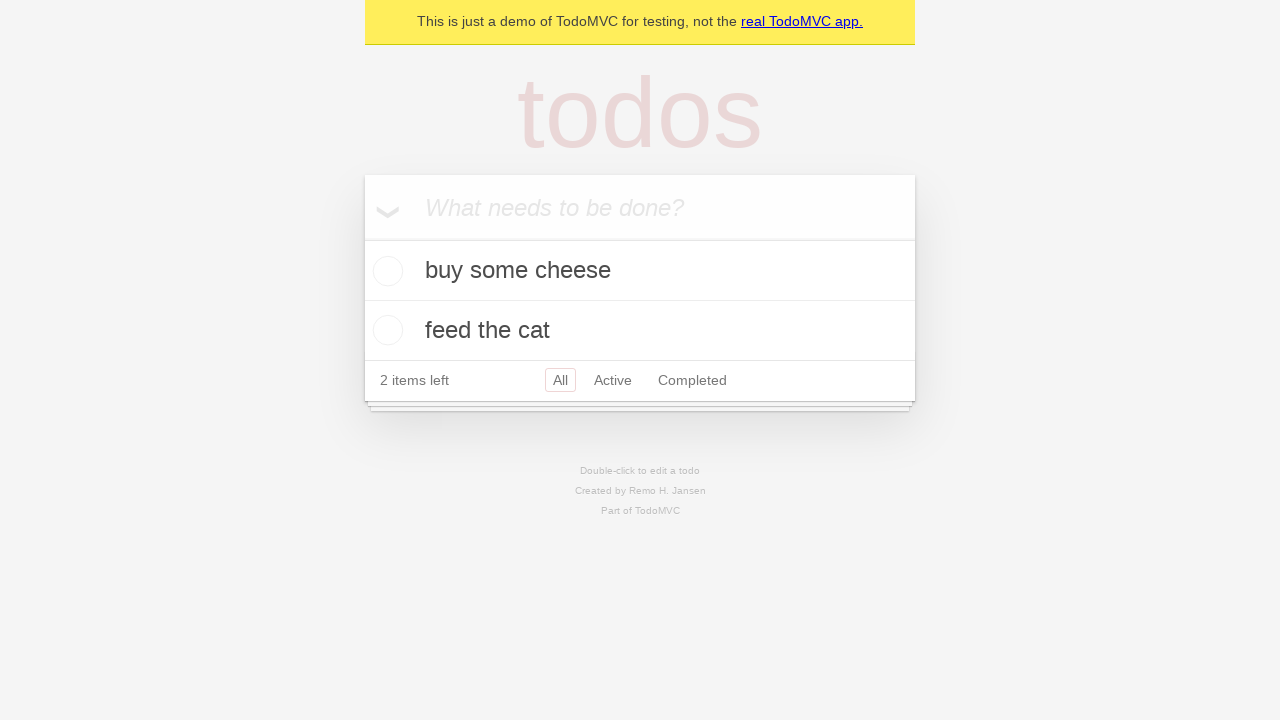

Filled new todo field with 'book a doctors appointment' on .new-todo
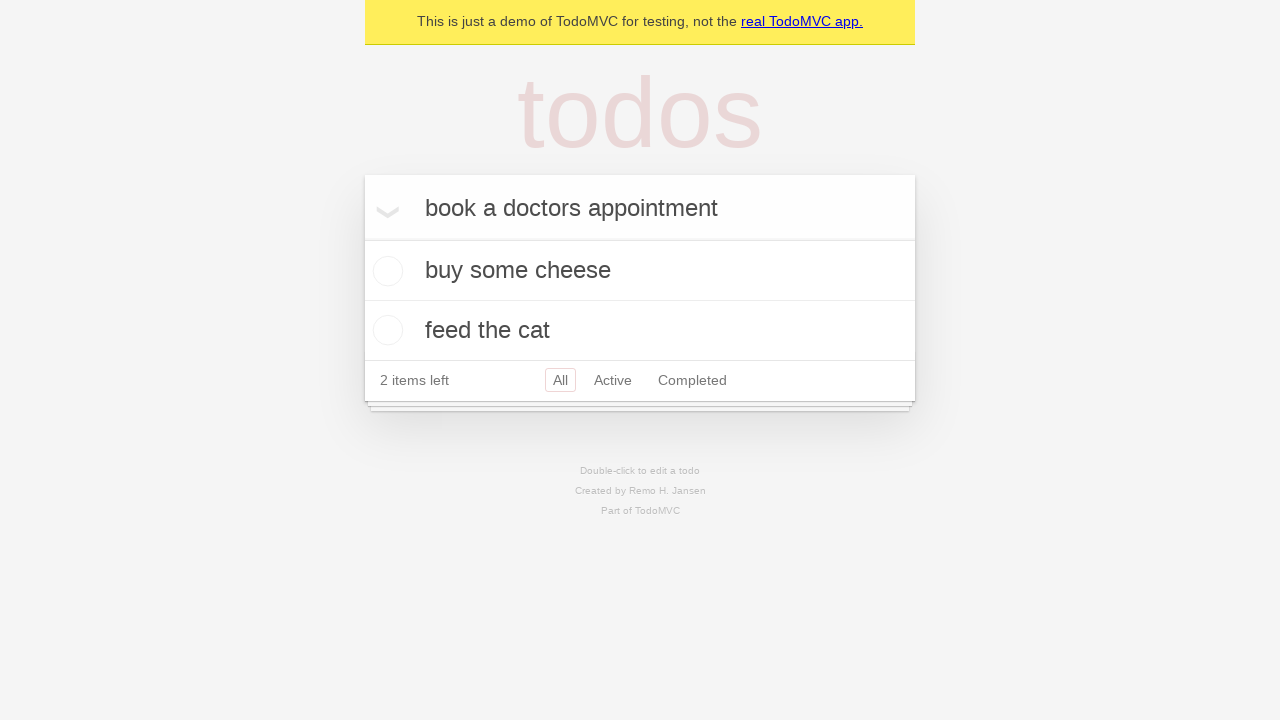

Pressed Enter to create third todo item on .new-todo
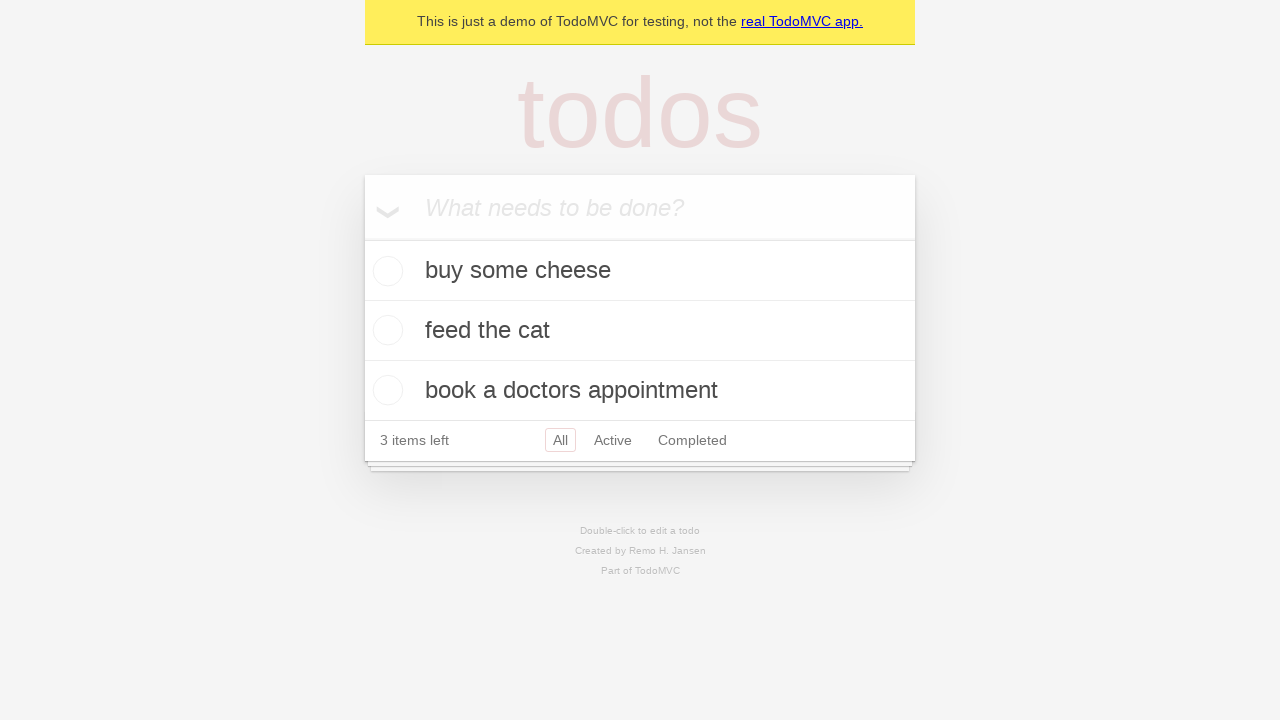

Waited for all three todo items to load
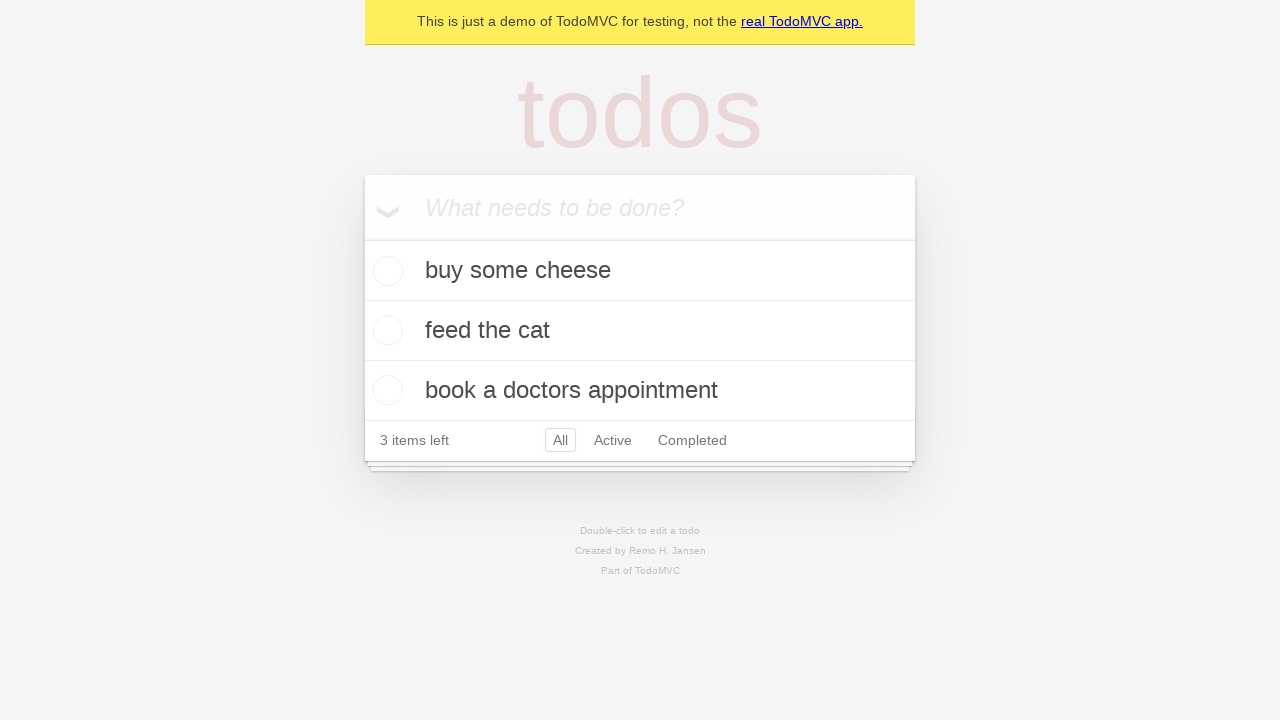

Double-clicked second todo item to enter edit mode at (640, 331) on .todo-list li >> nth=1
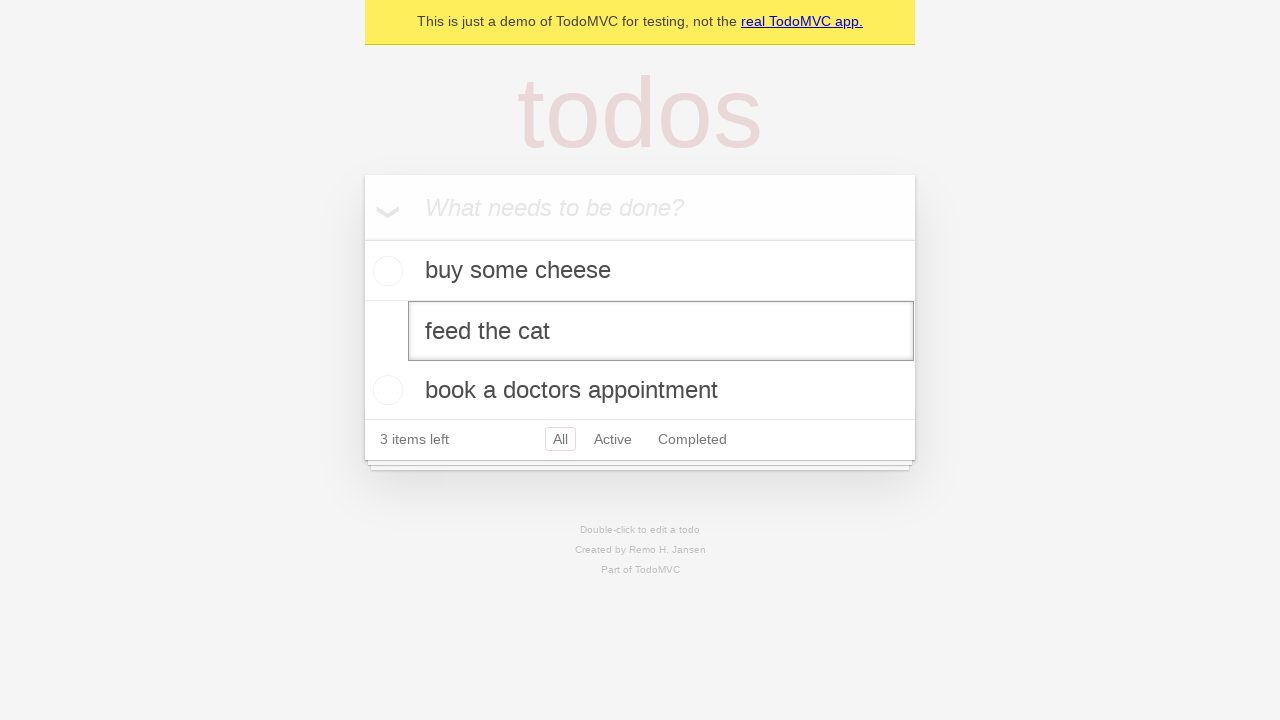

Filled edit field with text containing leading and trailing whitespace on .todo-list li >> nth=1 >> .edit
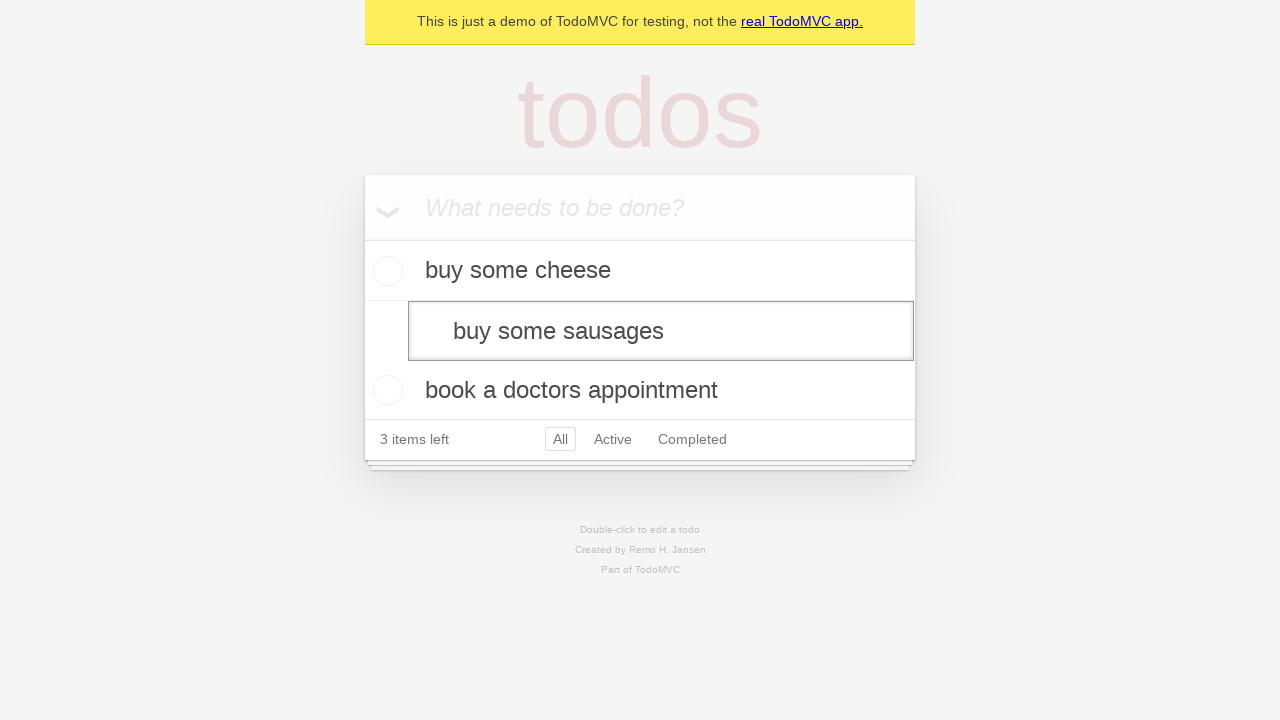

Pressed Enter to save edit; text should be trimmed on .todo-list li >> nth=1 >> .edit
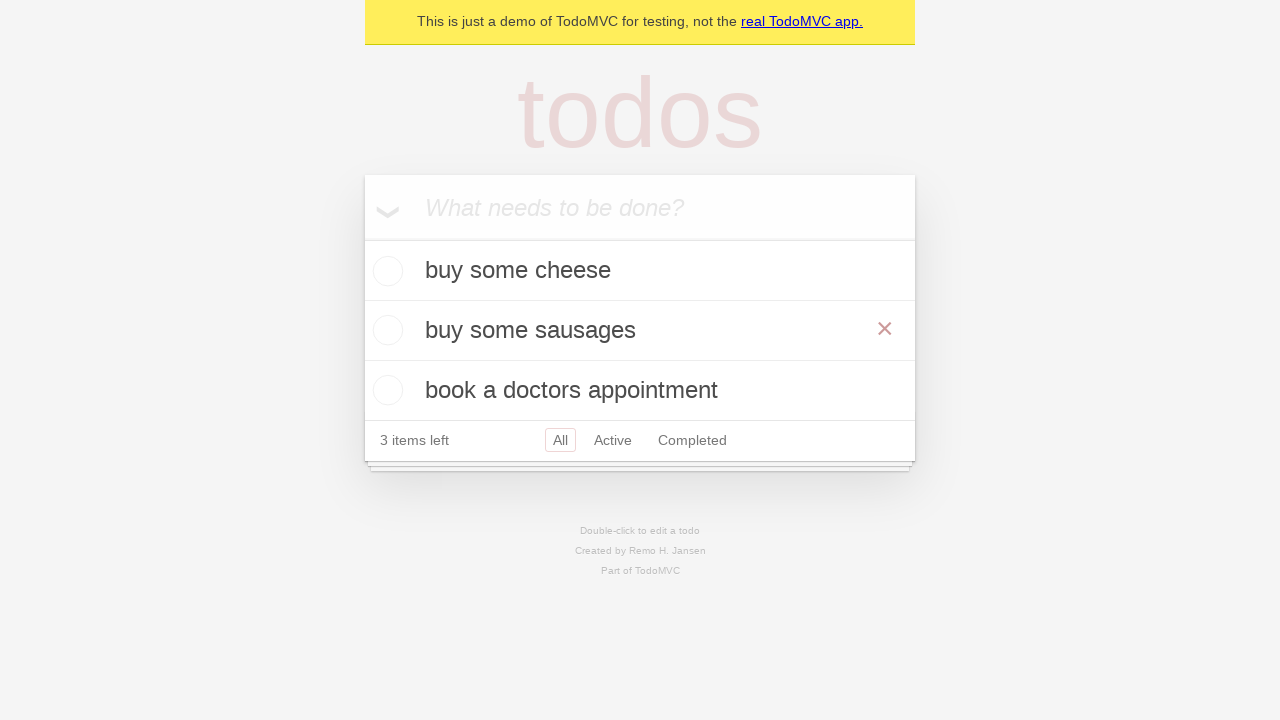

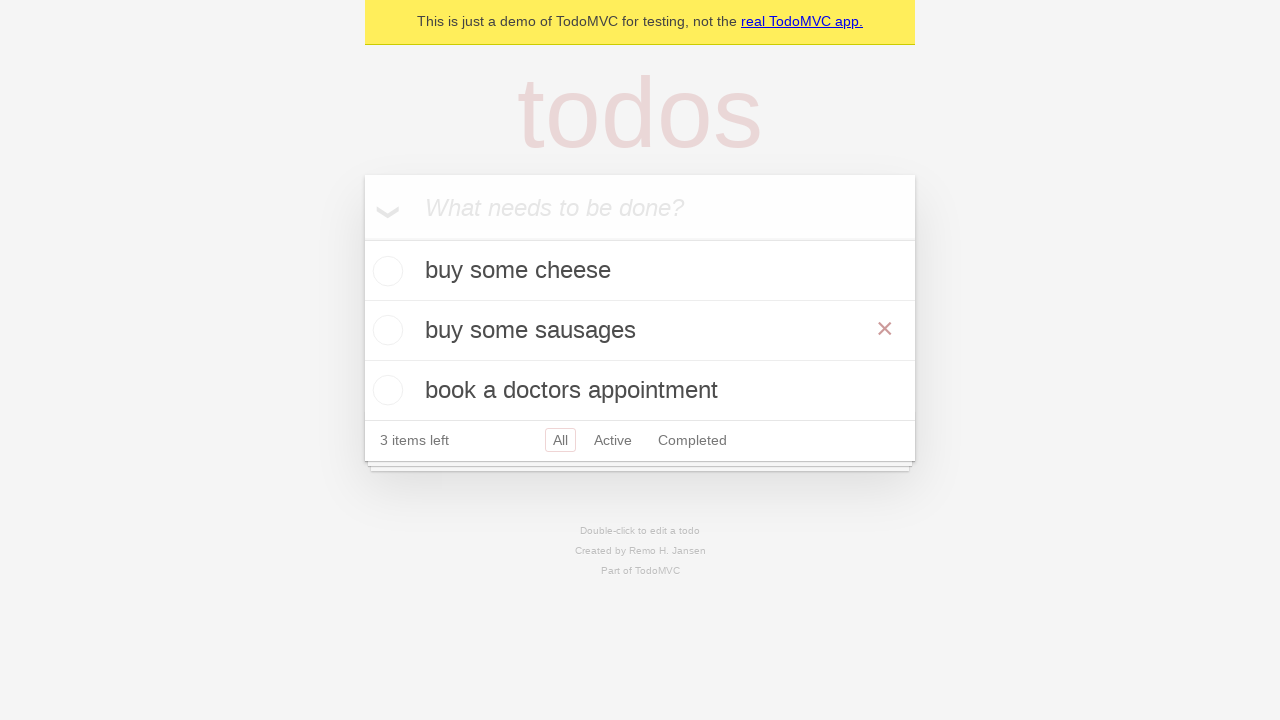